Navigates to the KTM India motorcycle website and verifies the page loads successfully

Starting URL: https://www.ktmindia.com/

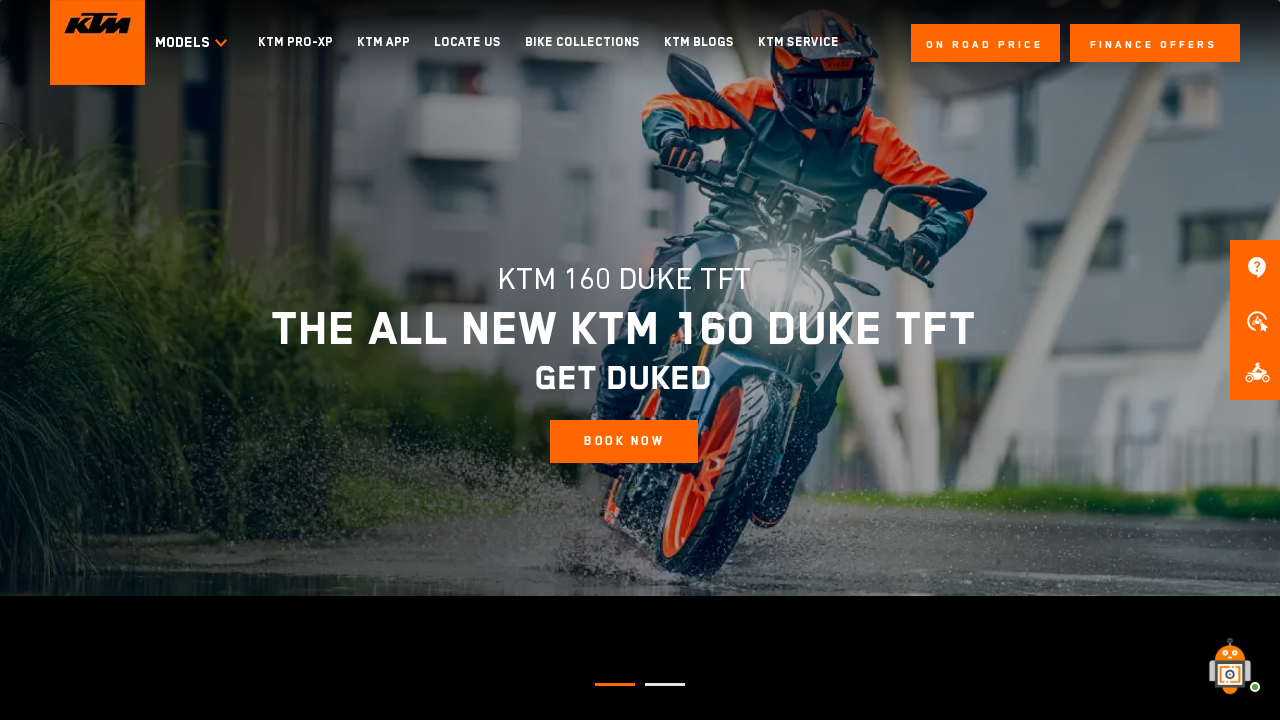

Waited for KTM India page to load (domcontentloaded state)
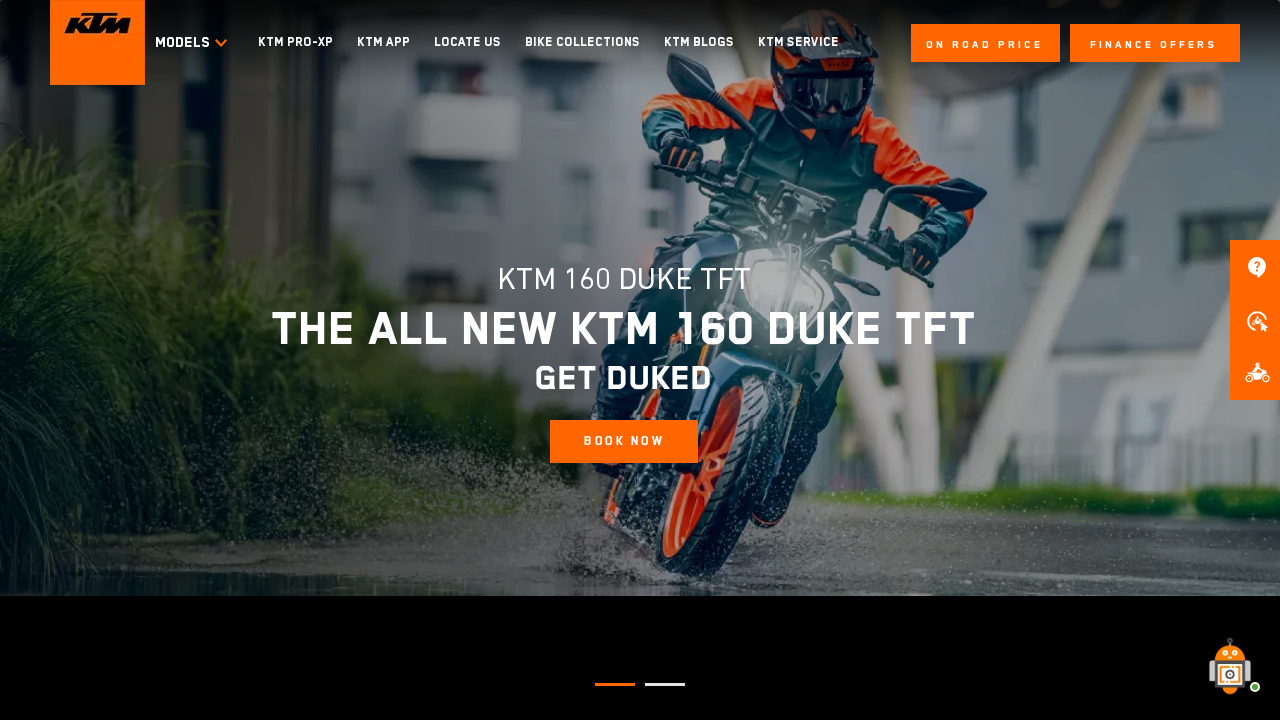

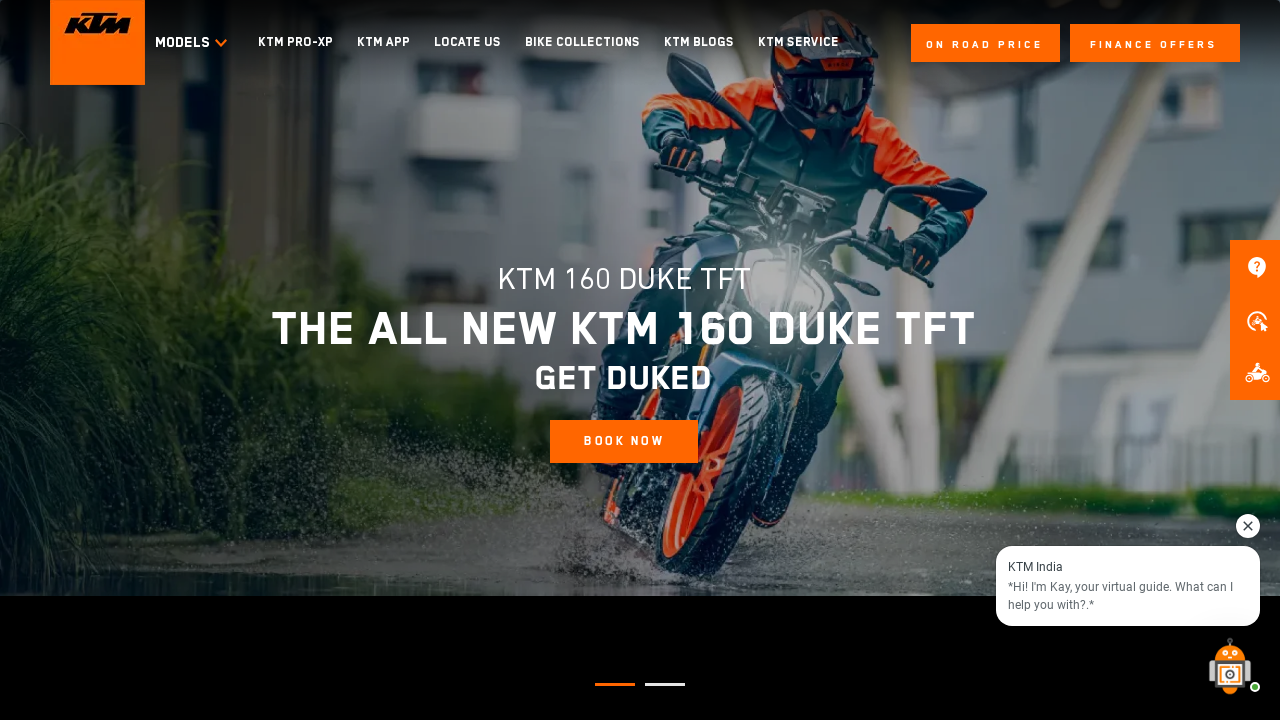